Tests custom radio button and checkbox selection on a Google Form by clicking on specific location options and verifying their selection state

Starting URL: https://docs.google.com/forms/d/e/1FAIpQLSfiypnd69zhuDkjKgqvpID9kwO29UCzeCVrGGtbNPZXQok0jA/viewform

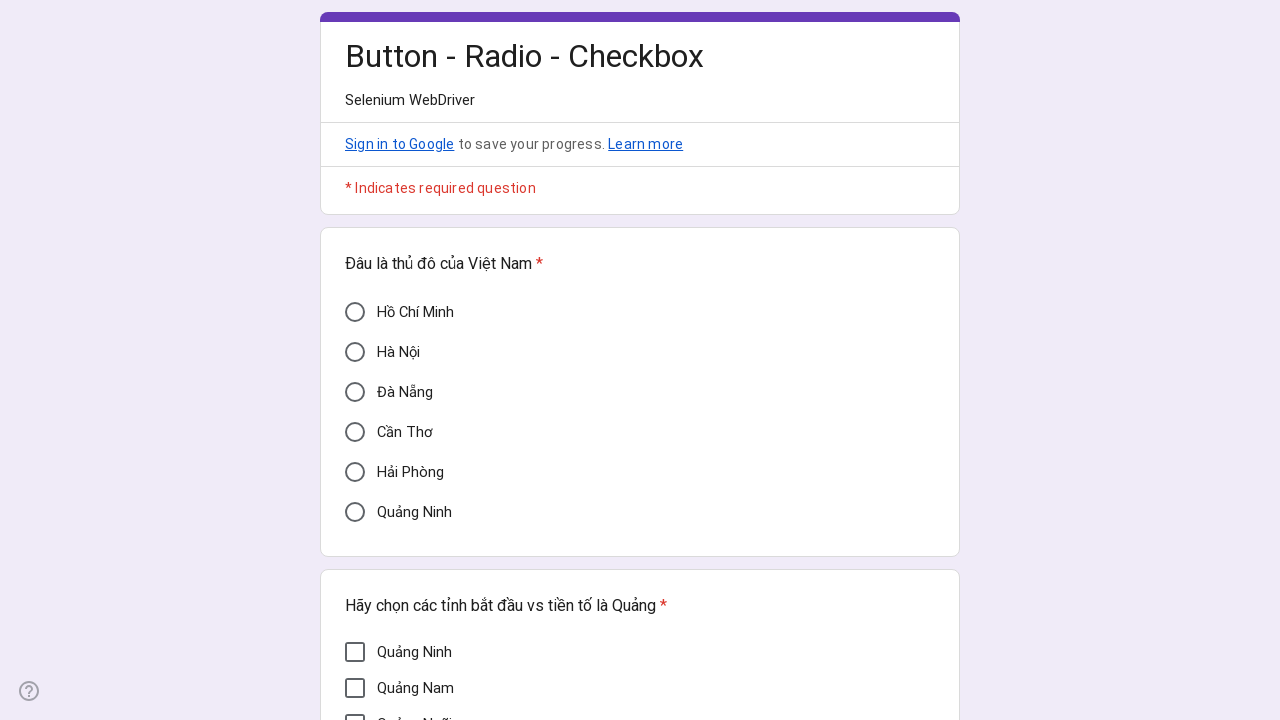

Located radio button element for Cần Thơ
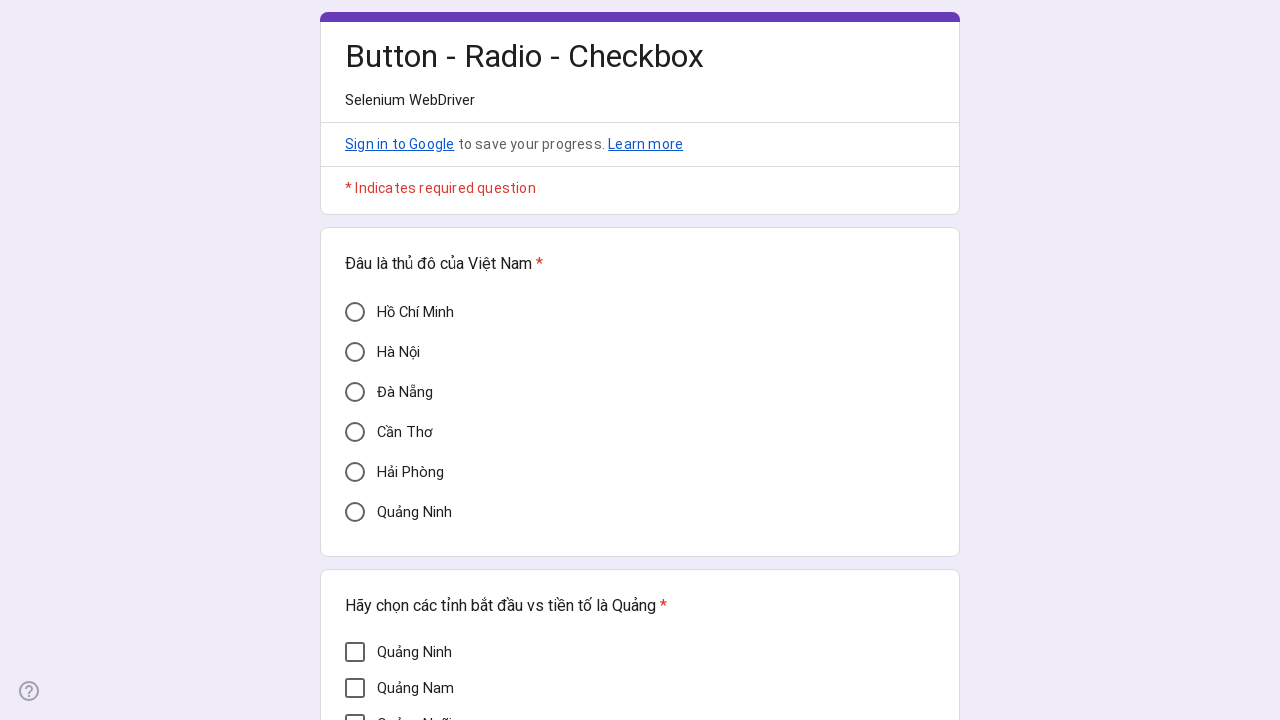

Clicked radio button for Cần Thơ location at (355, 432) on div[aria-label='Cần Thơ']
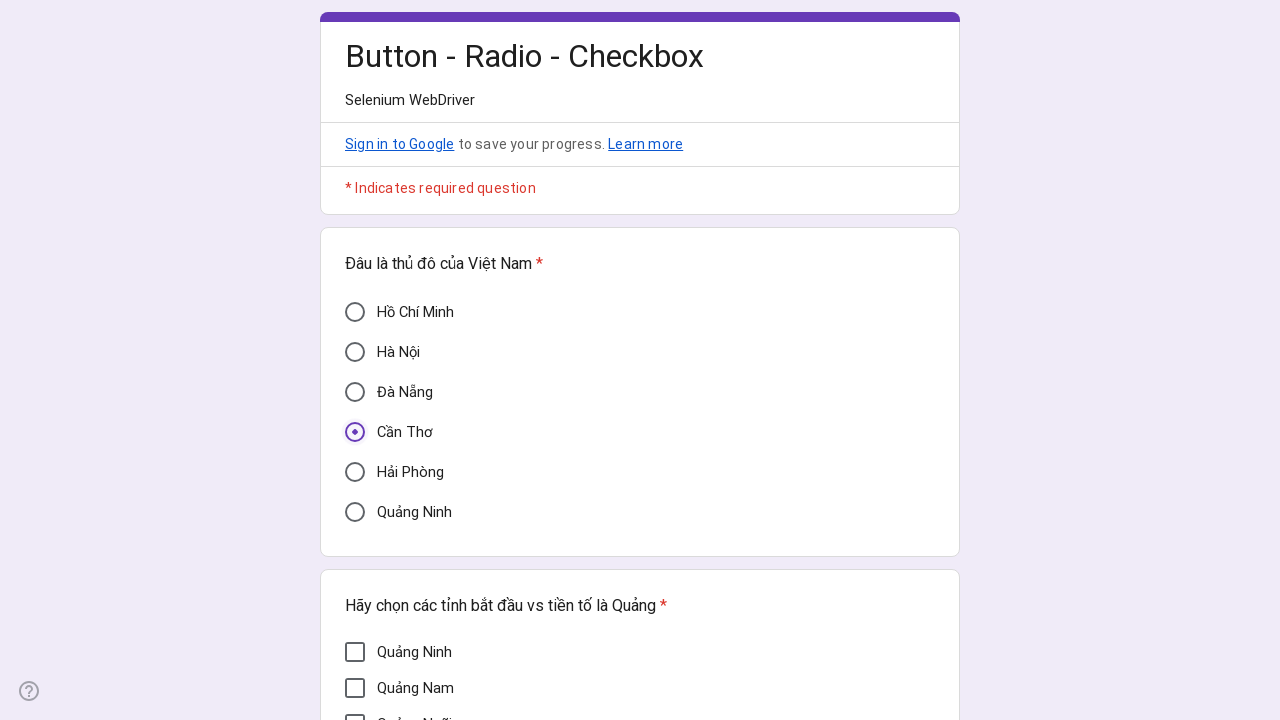

Located checkbox element for Quảng Ngãi
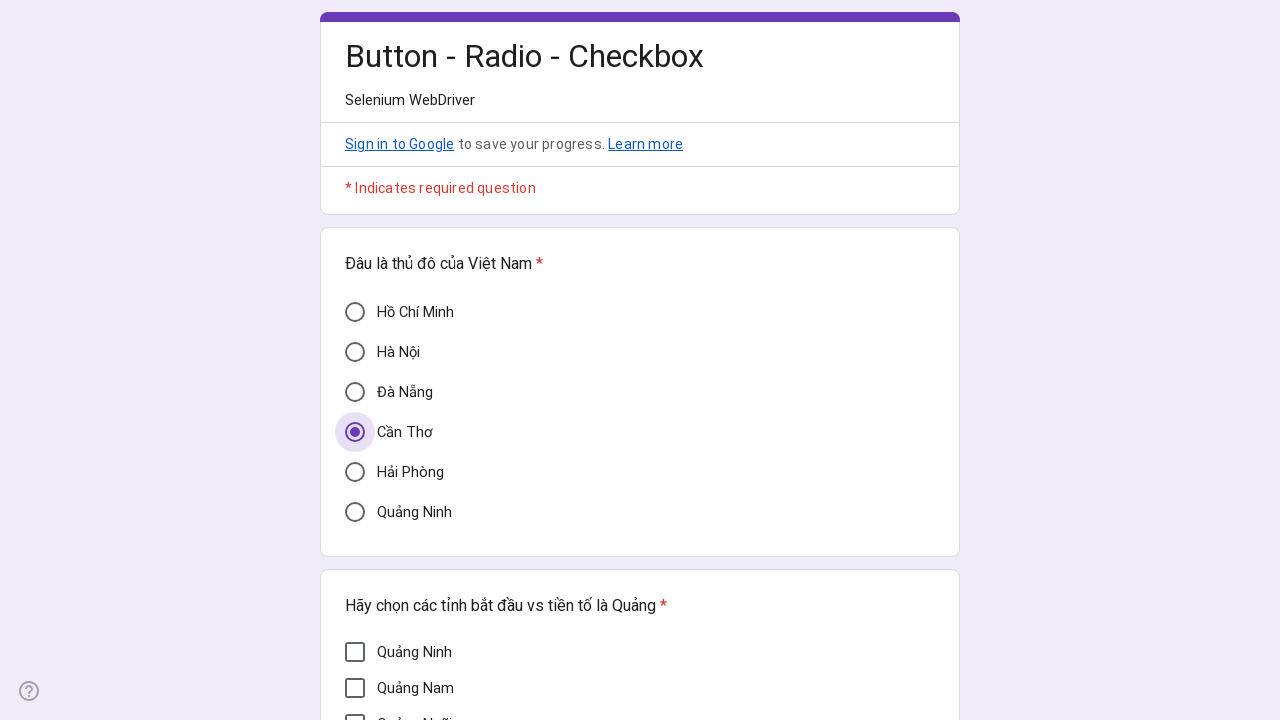

Clicked checkbox for Quảng Ngãi location at (355, 710) on div[aria-label='Quảng Ngãi']
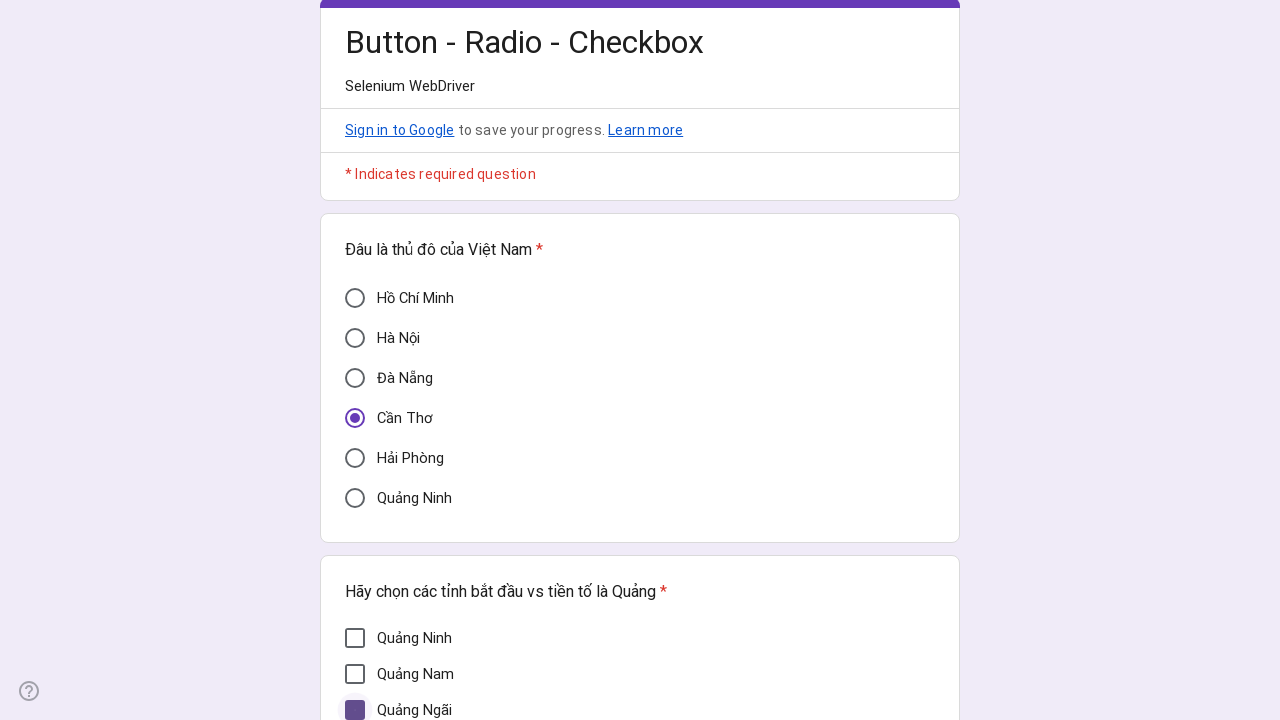

Waited 2000ms for selections to be processed
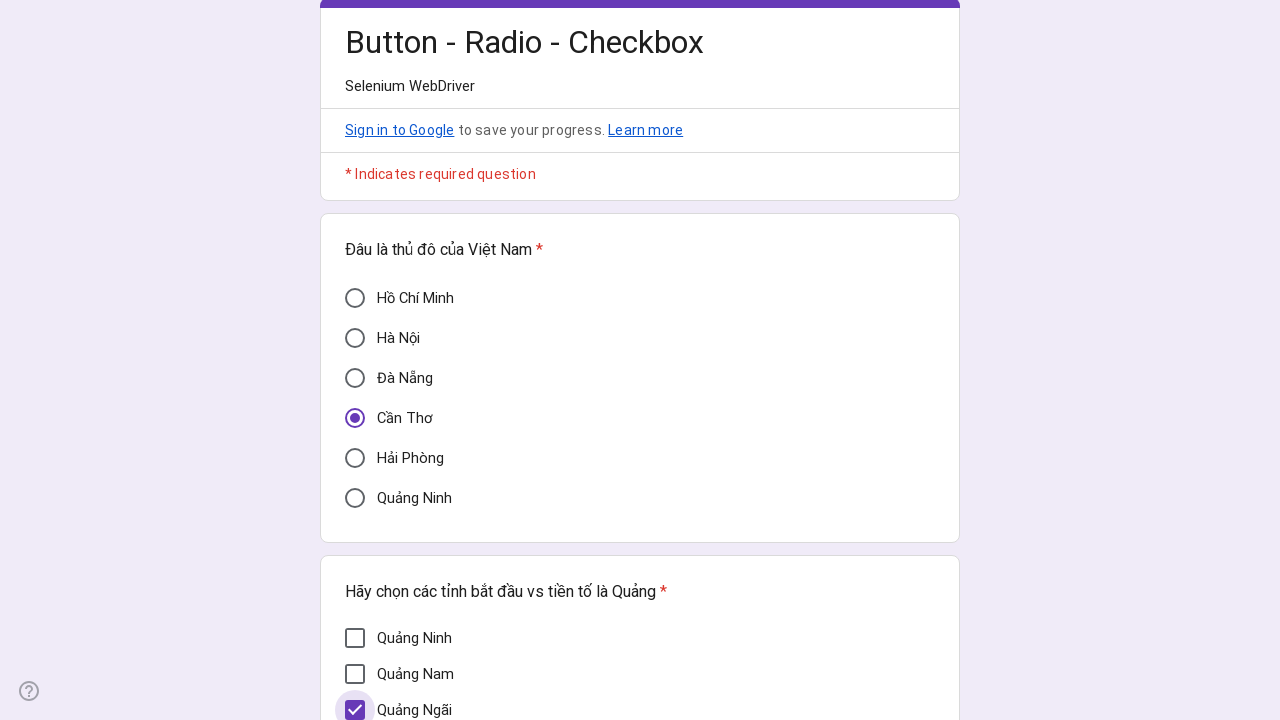

Verified radio button for Cần Thơ is selected
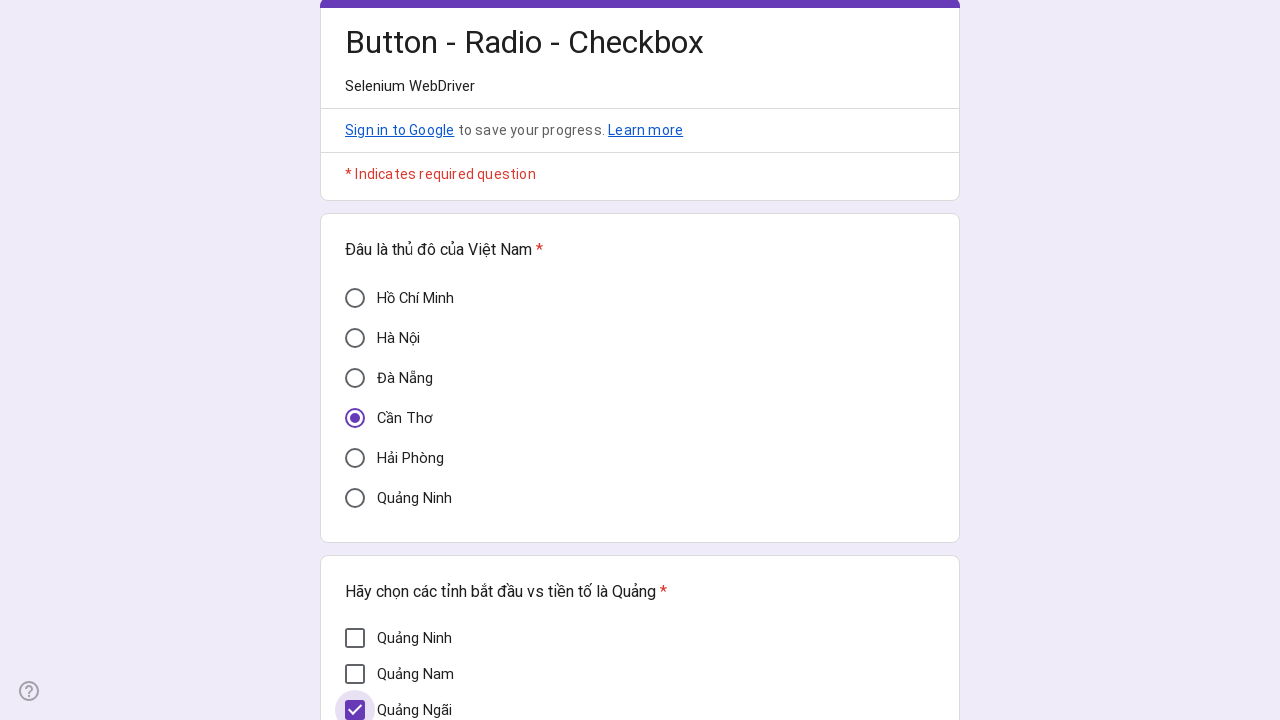

Verified checkbox for Quảng Ngãi is selected
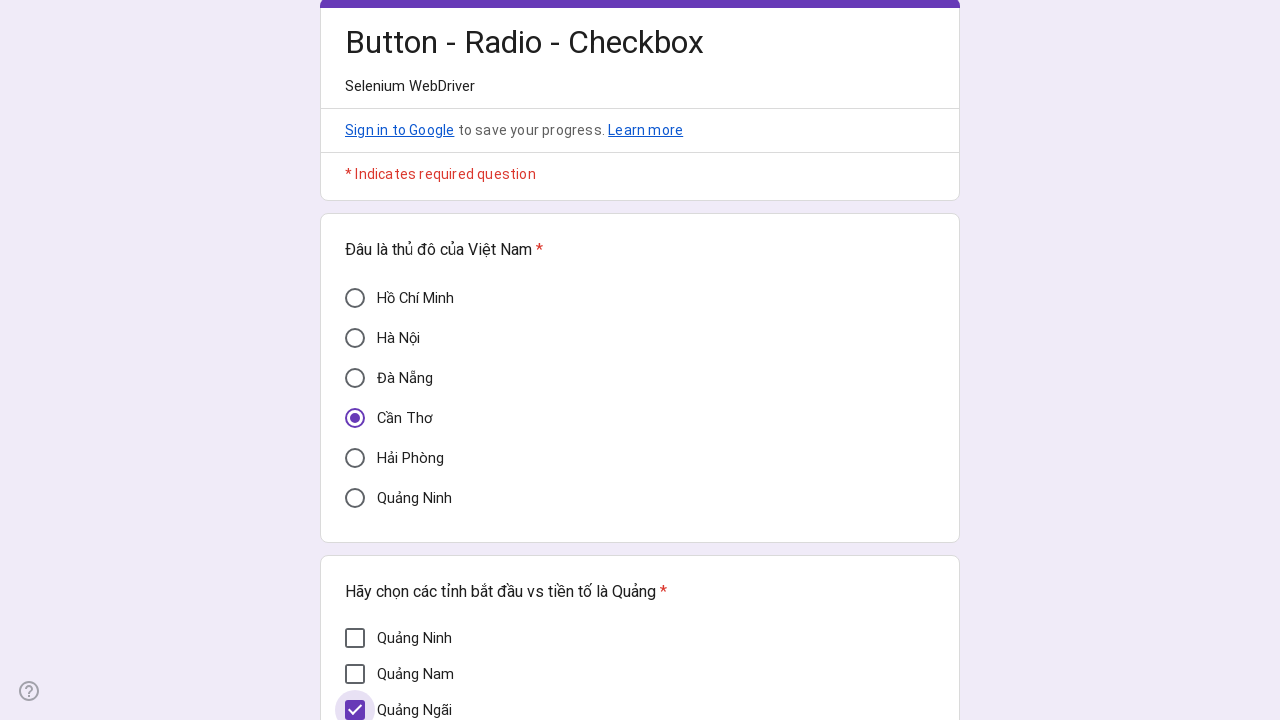

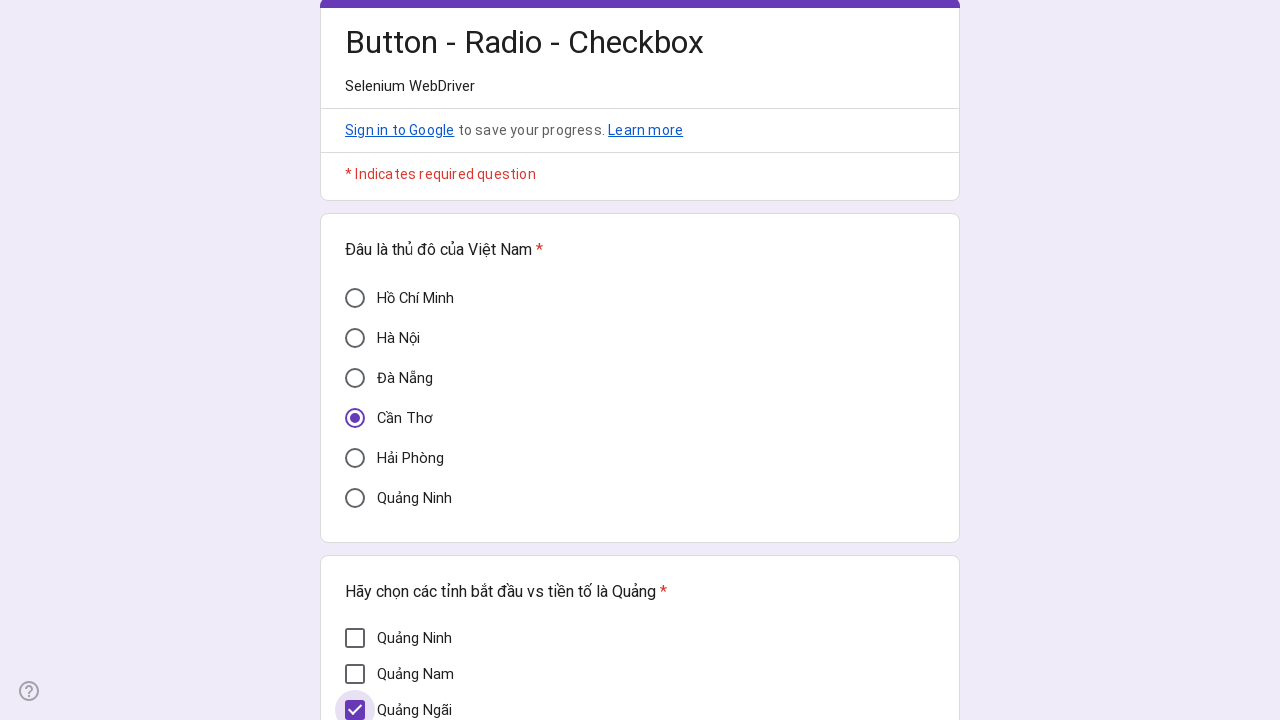